Tests scrolling functionality on the Selenium website by scrolling down the page by 500 pixels using JavaScript execution

Starting URL: https://www.selenium.dev/

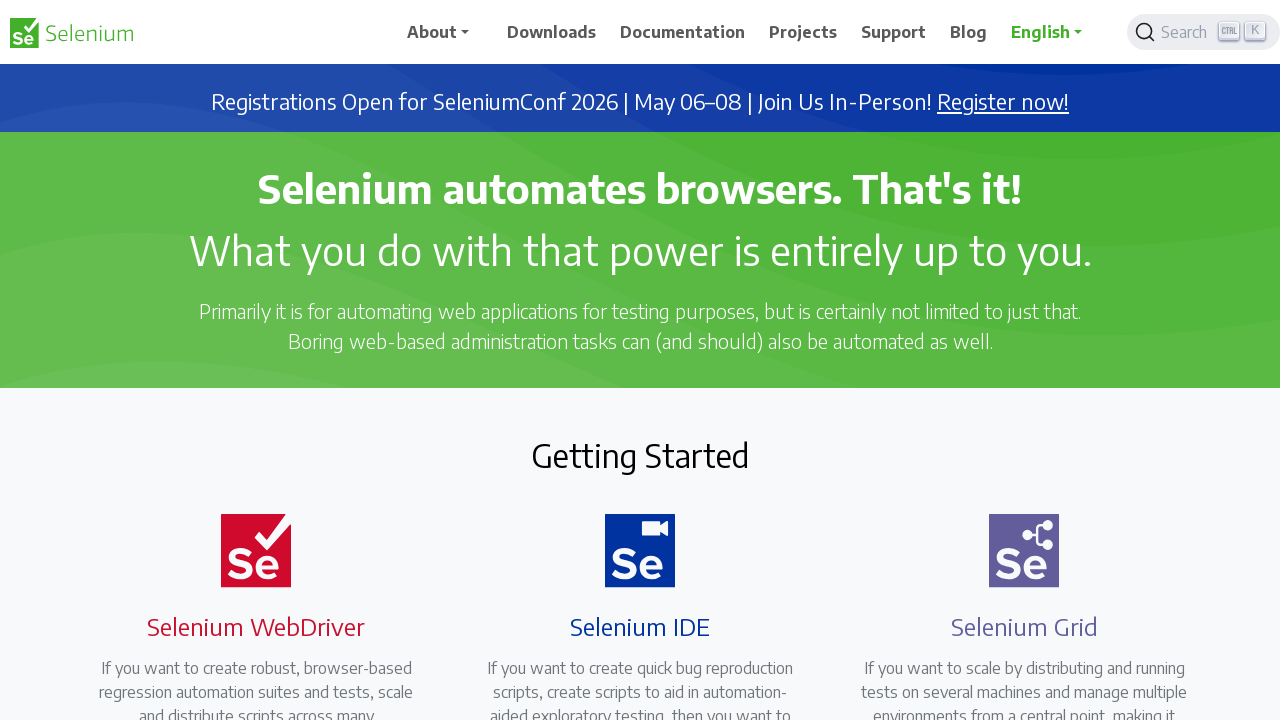

Navigated to Selenium website homepage
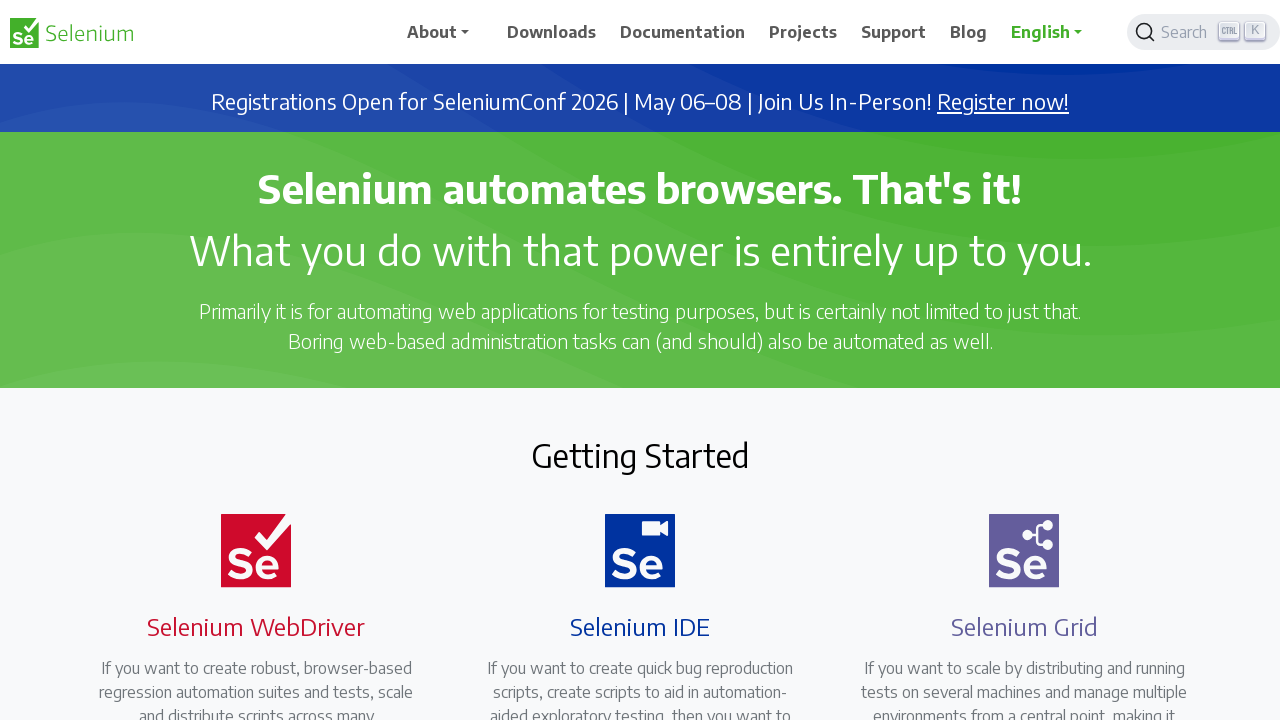

Scrolled down the page by 500 pixels using JavaScript
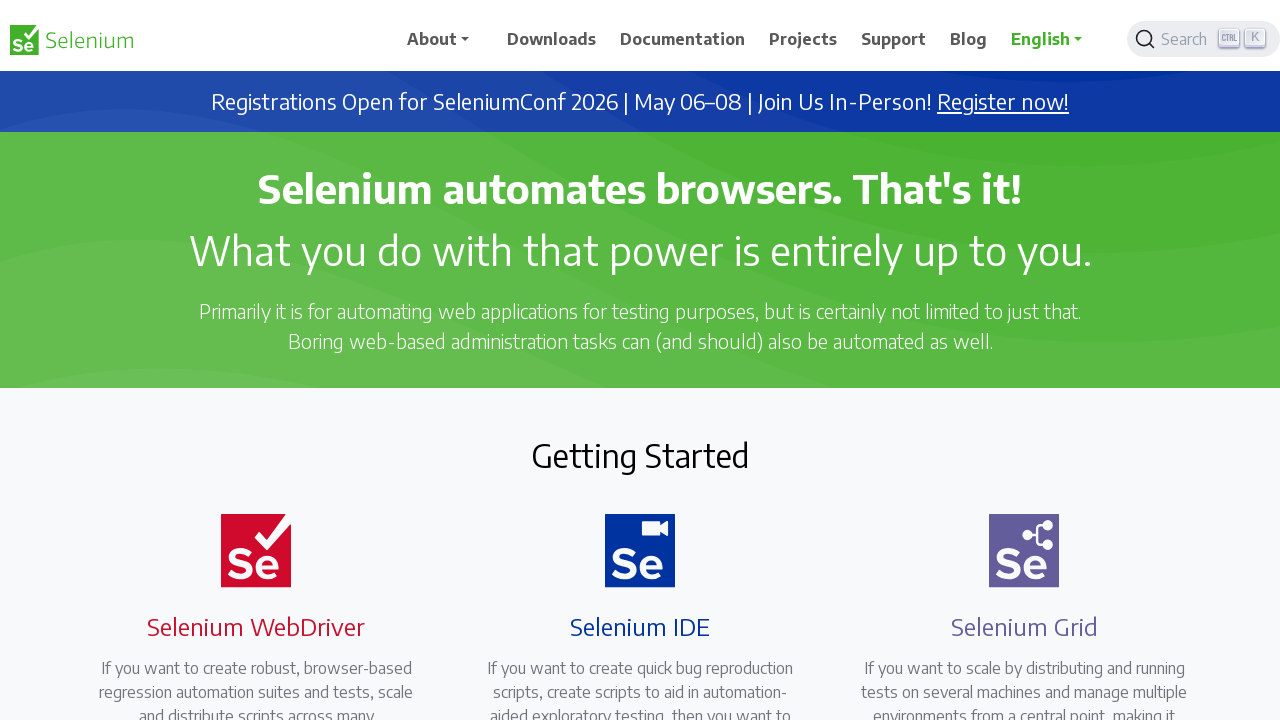

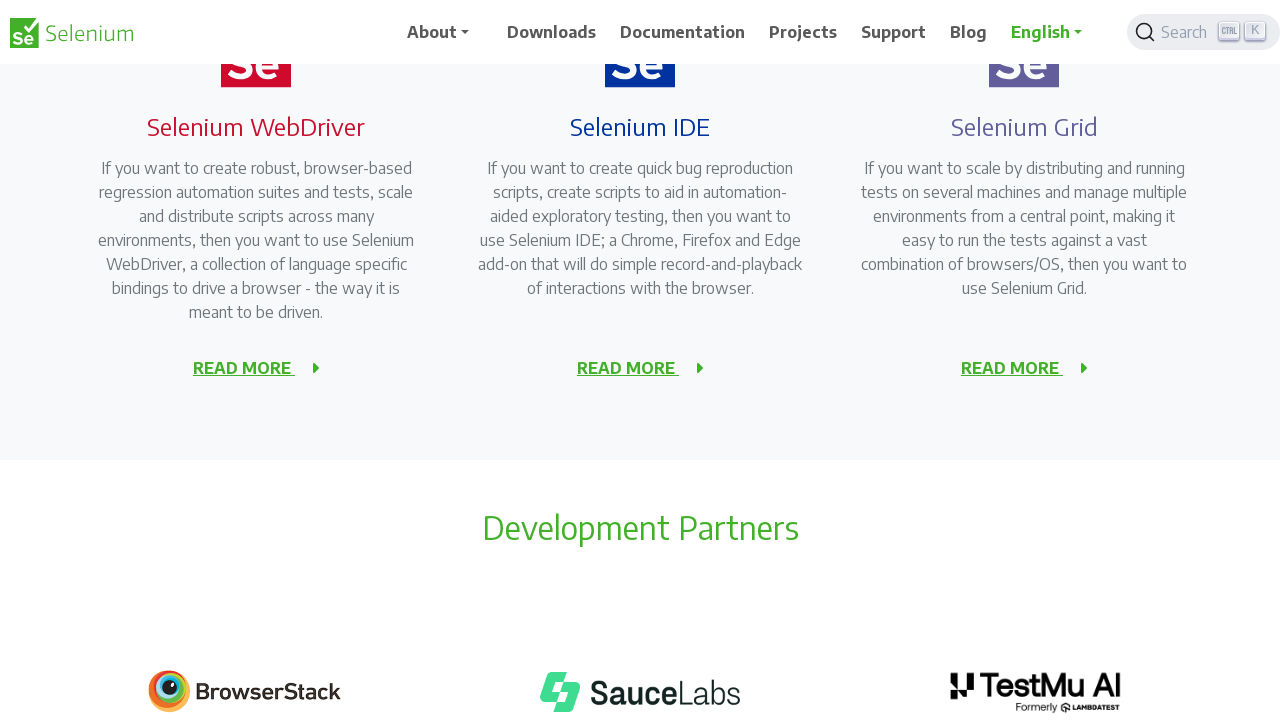